Navigates to a Taipei bus route information page and verifies that the bus schedule table loads correctly with route direction information.

Starting URL: https://pda5284.gov.taipei/MQS/route.jsp?rid=17869

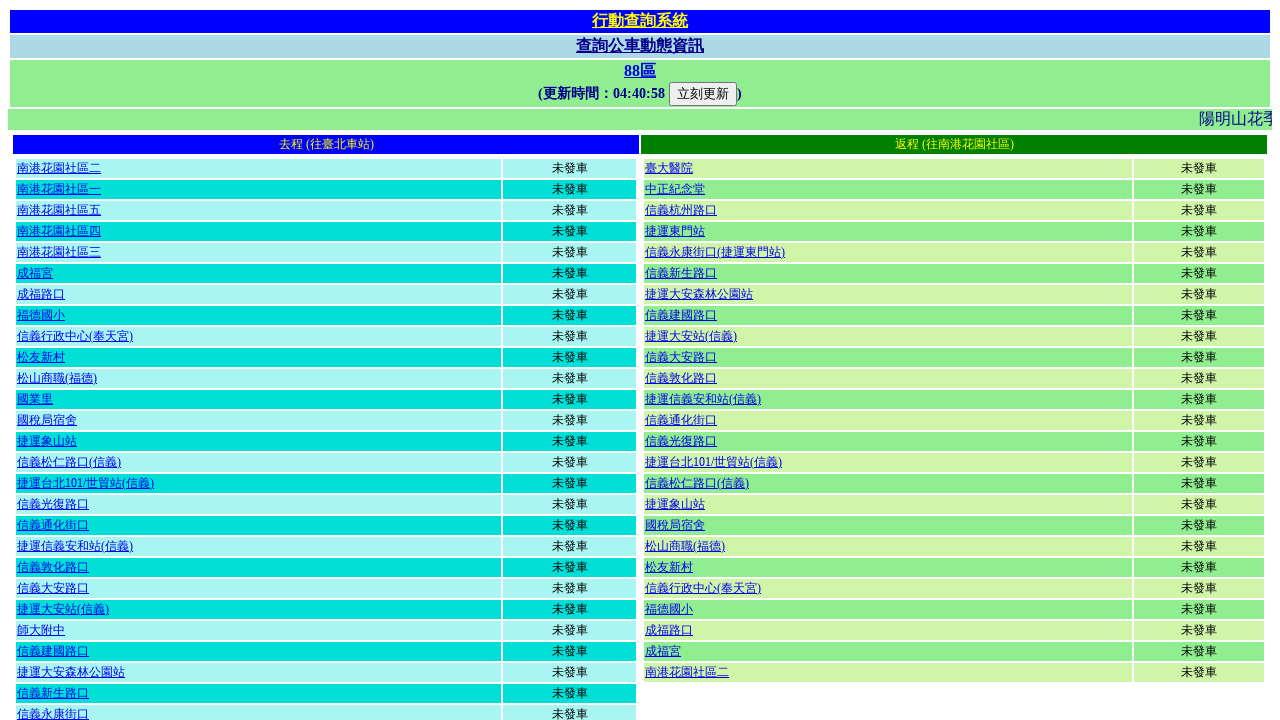

Bus schedule table loaded
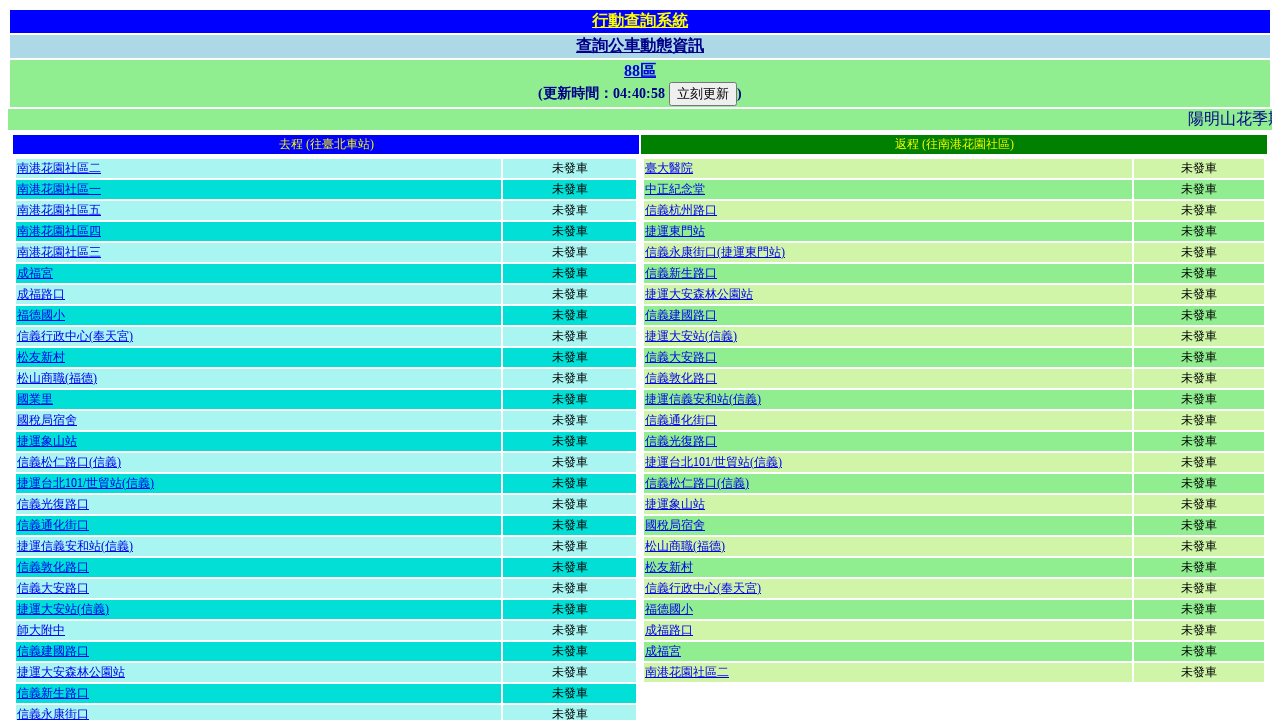

Verified table contains route direction information (outbound/inbound)
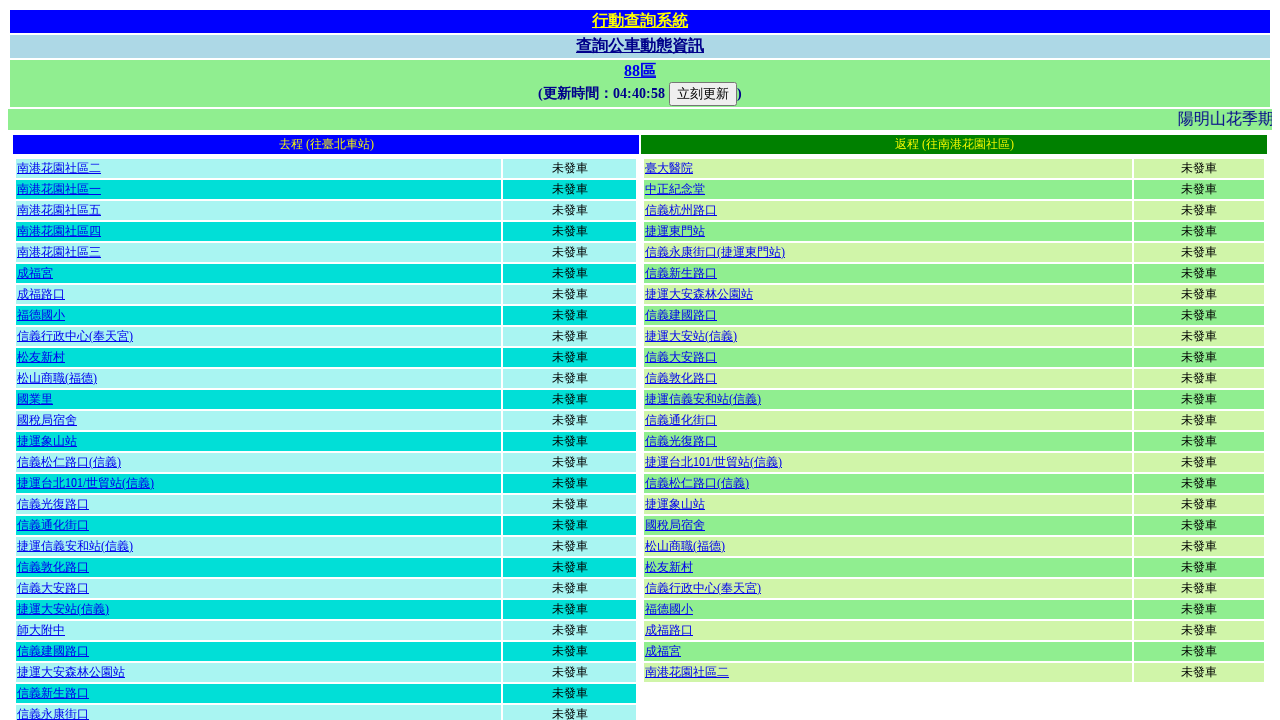

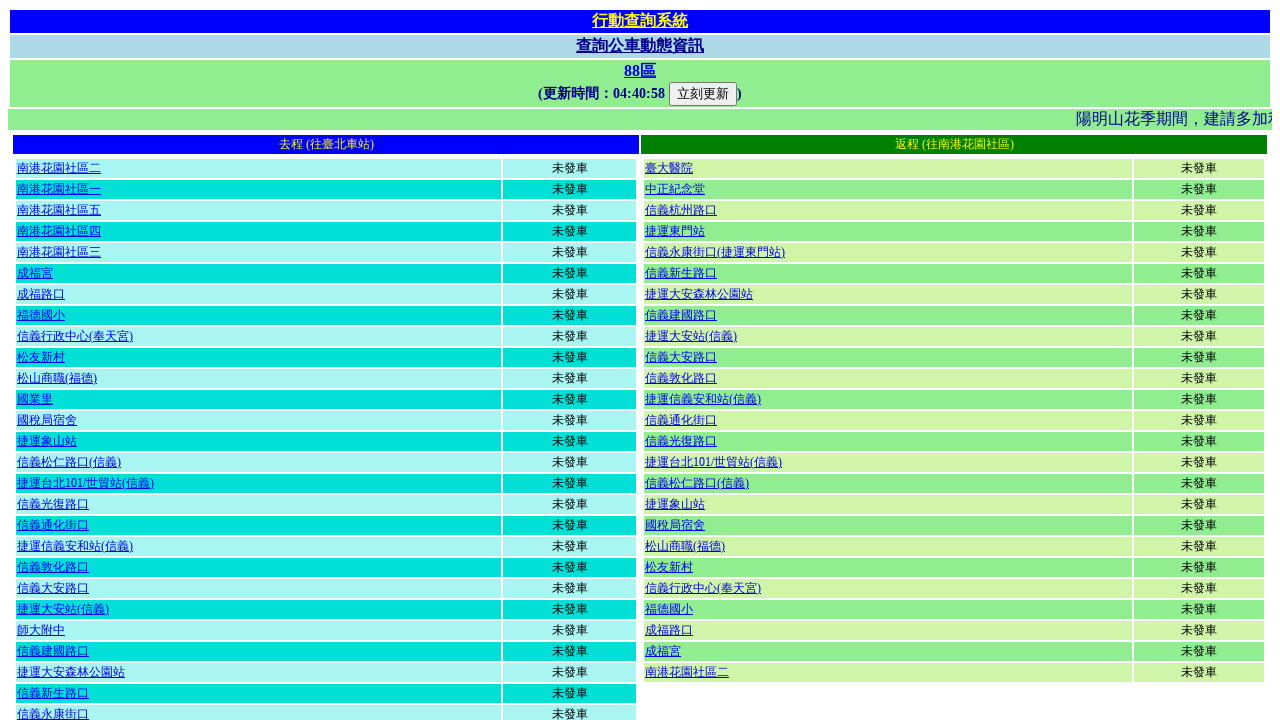